Waits for a price to reach $100, clicks a booking button, then solves a math problem and submits the answer

Starting URL: http://suninjuly.github.io/explicit_wait2.html

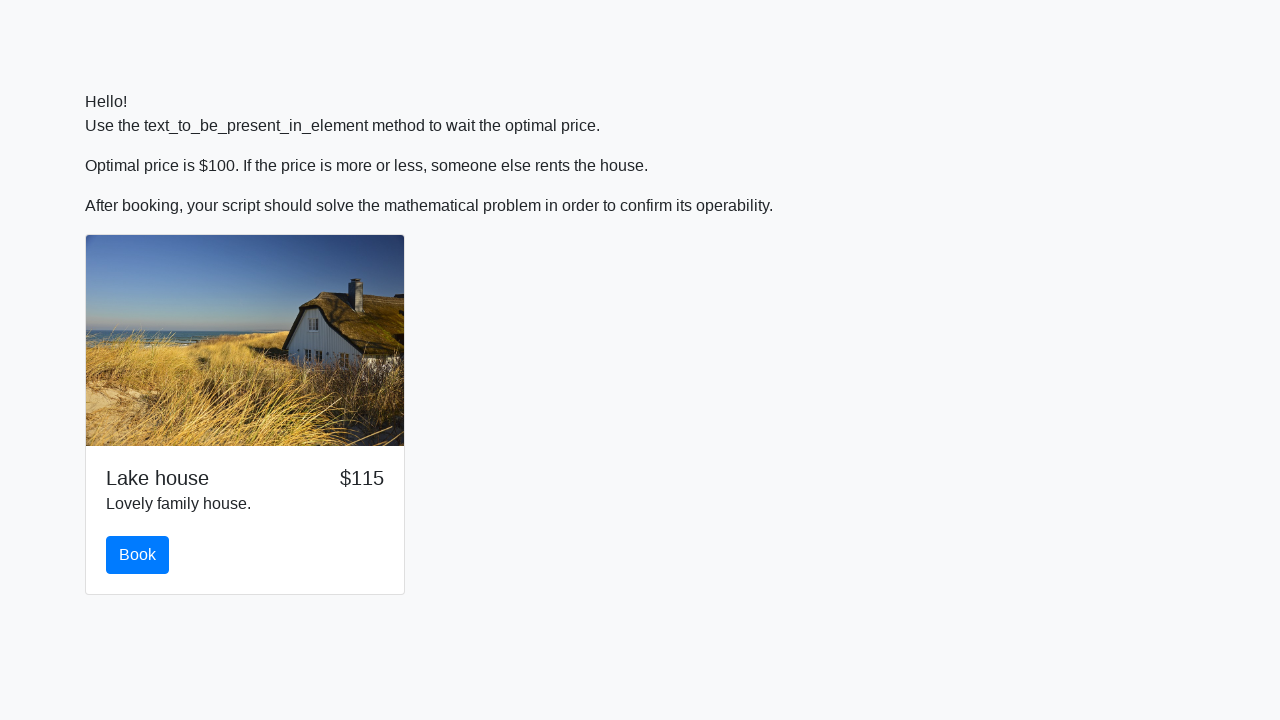

Waited for price to reach $100
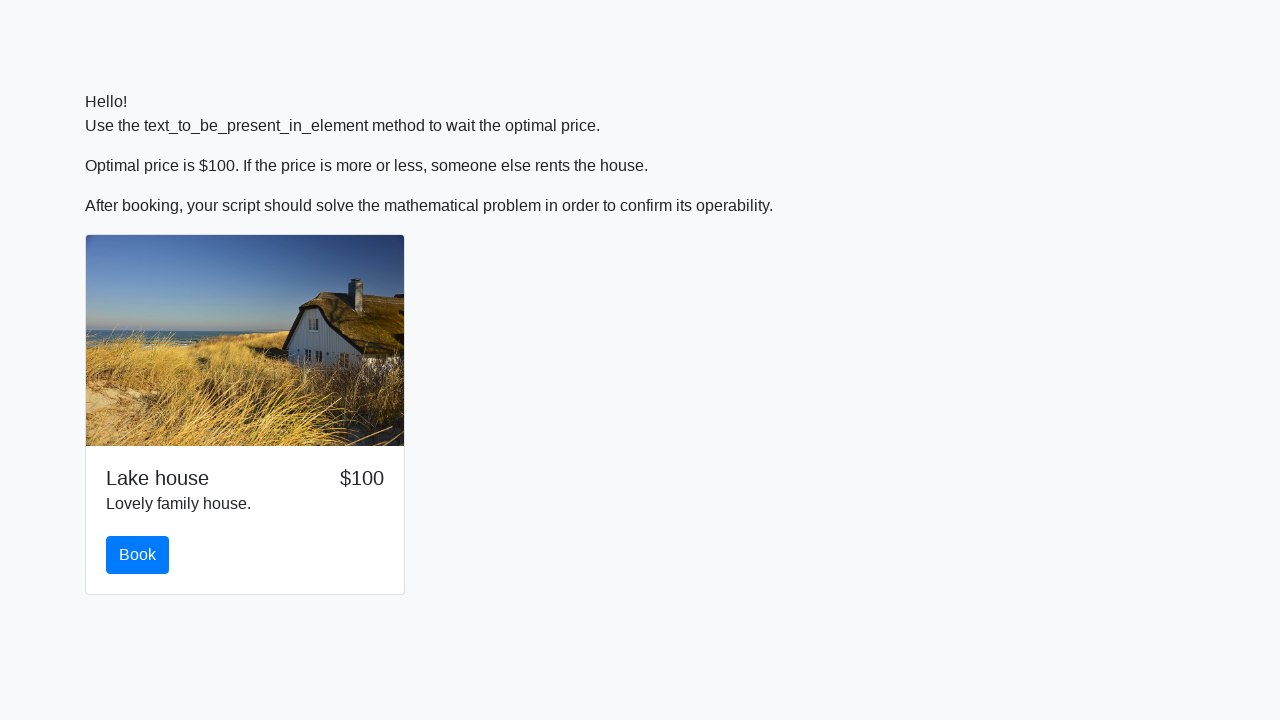

Clicked the book button at (138, 555) on #book
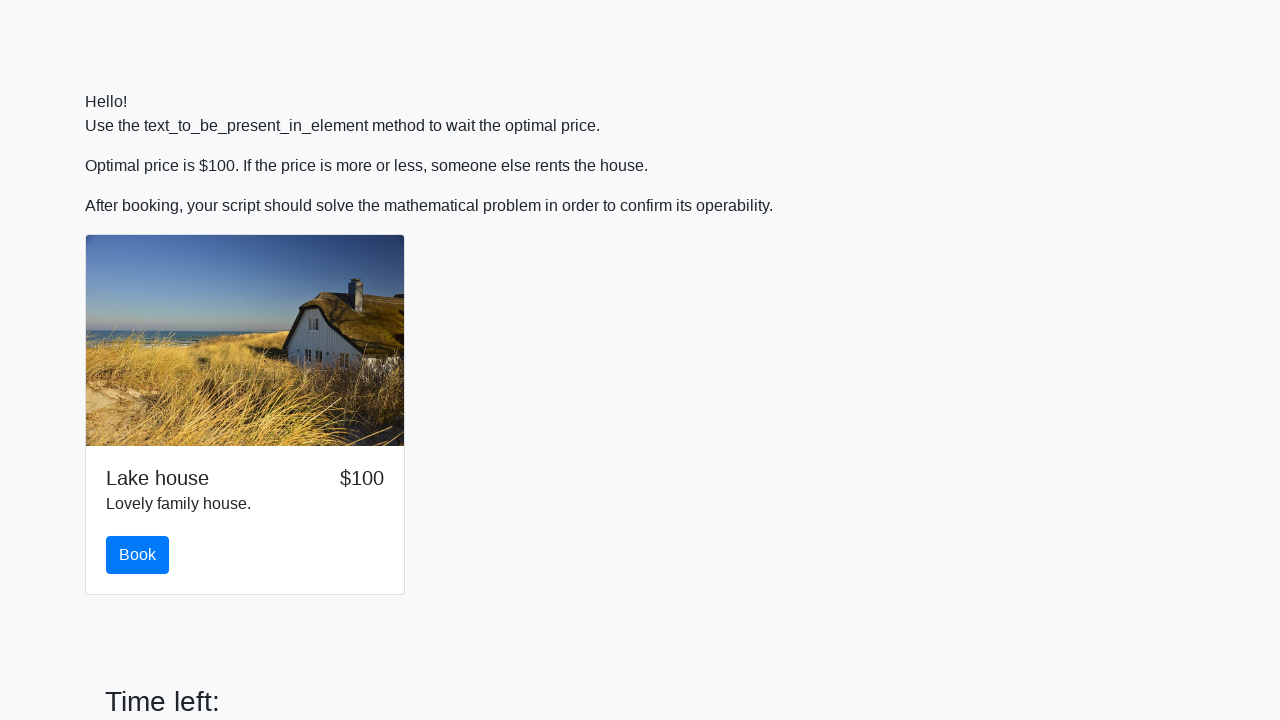

Retrieved x value from input field
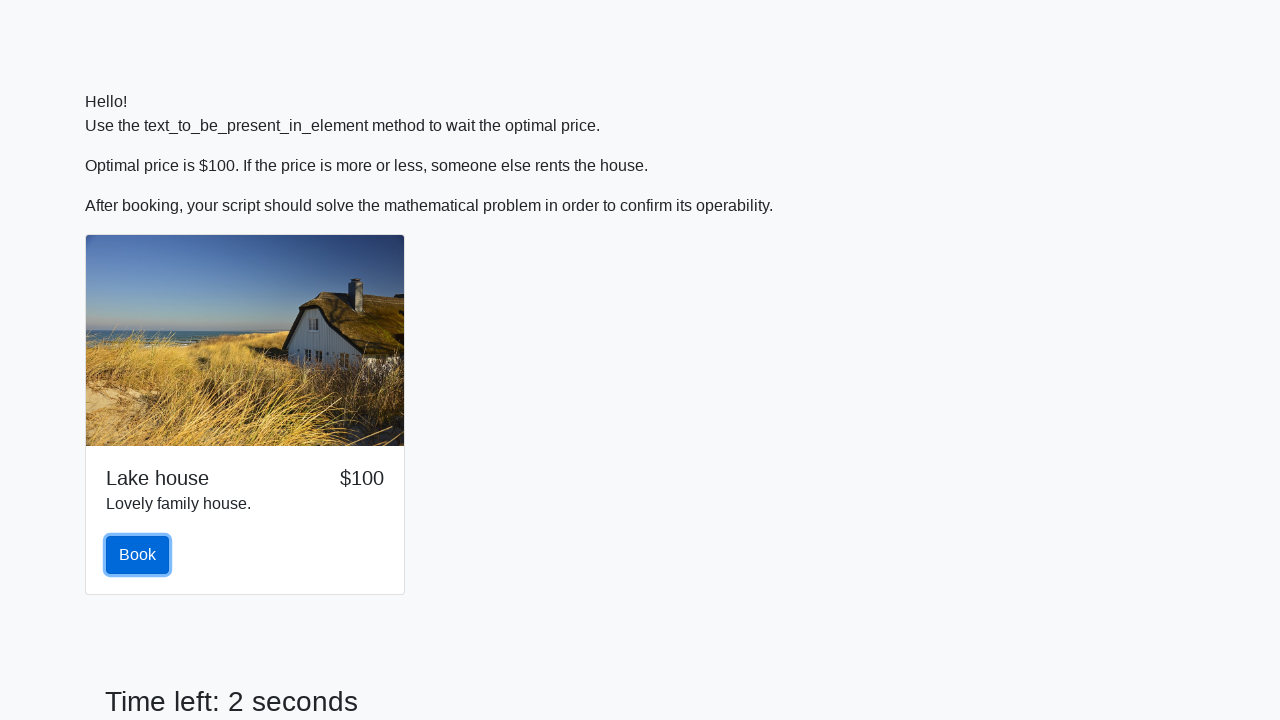

Parsed x value as integer: 818
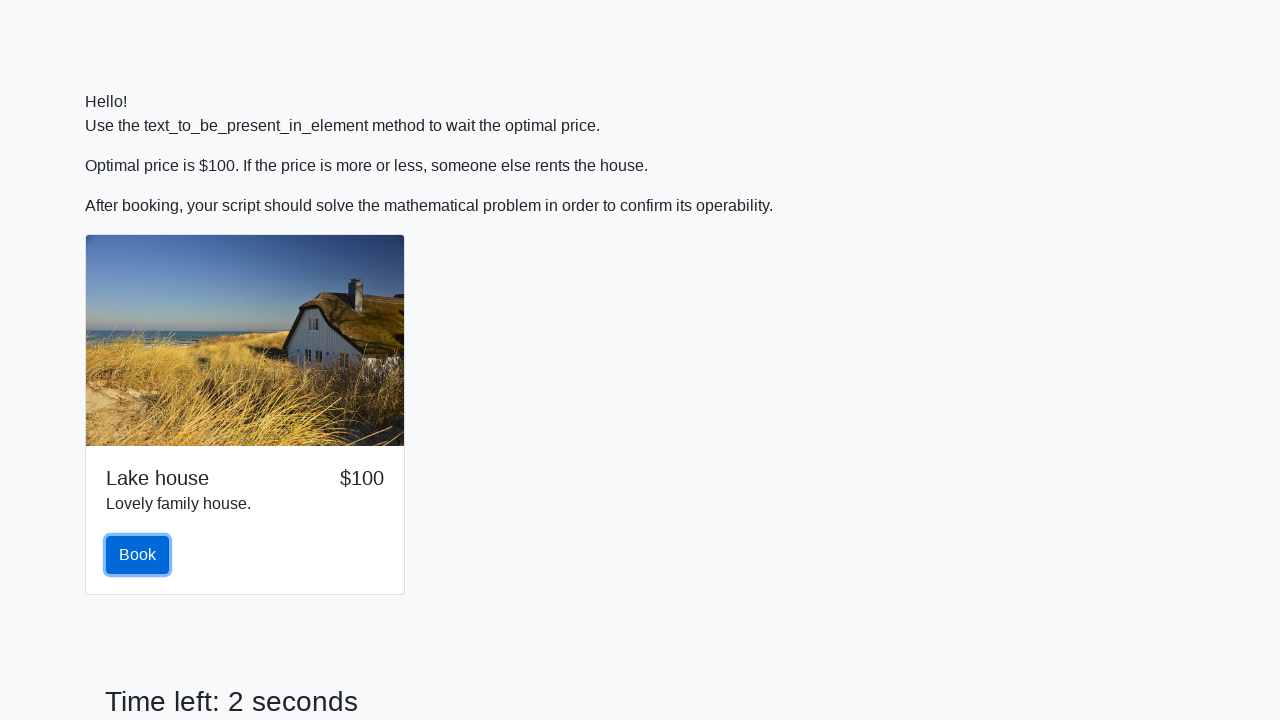

Calculated math expression: log(abs(12*sin(818))) = 2.408933554611642
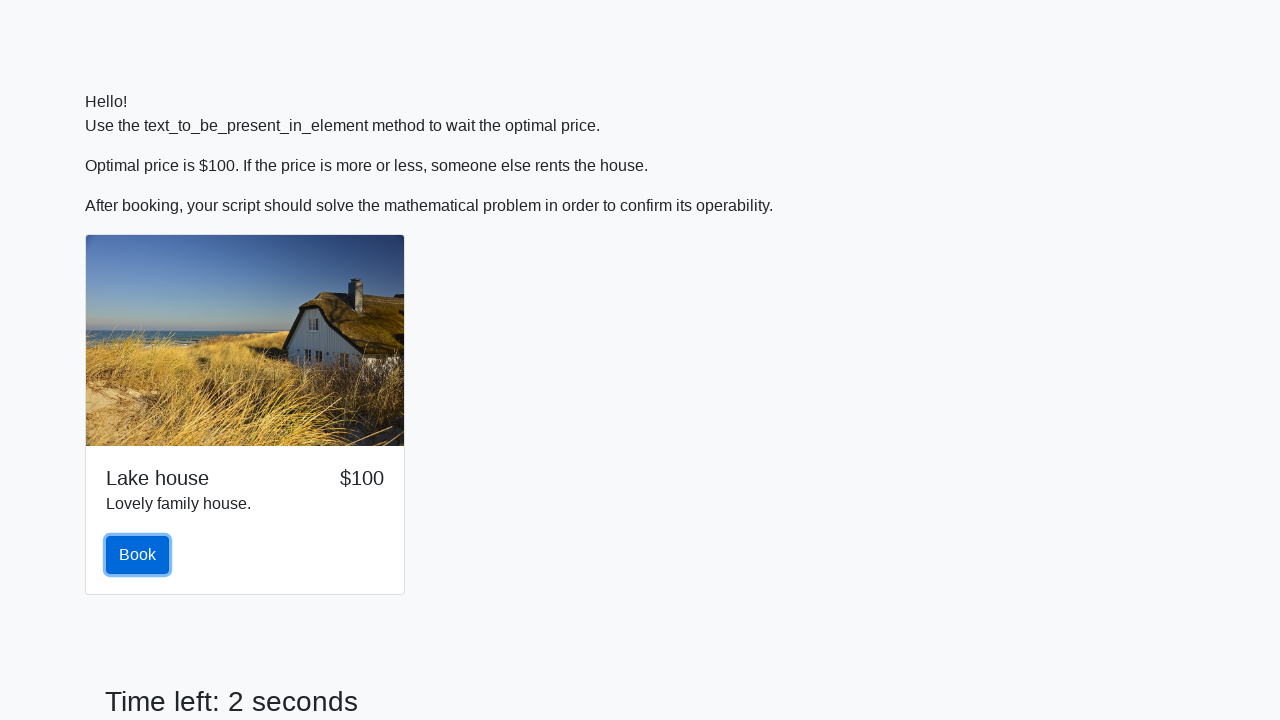

Filled answer field with calculated value: 2.408933554611642 on #answer
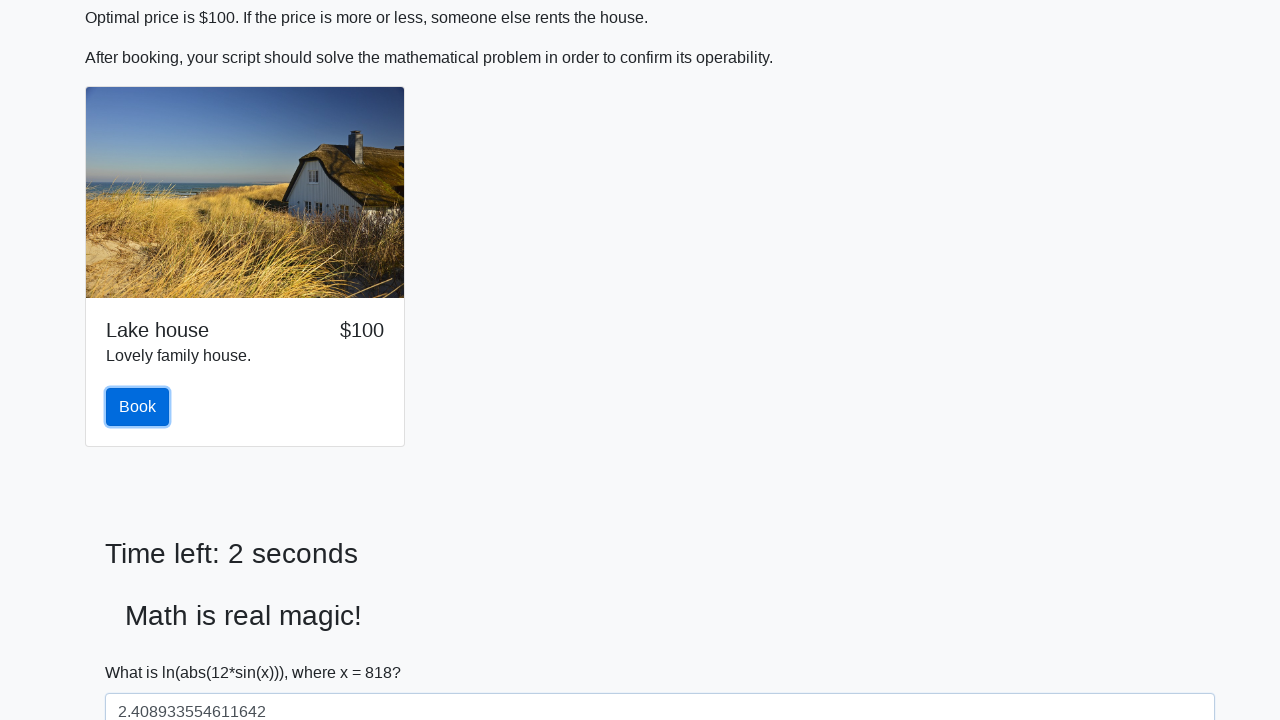

Clicked solve button to submit answer at (143, 651) on #solve
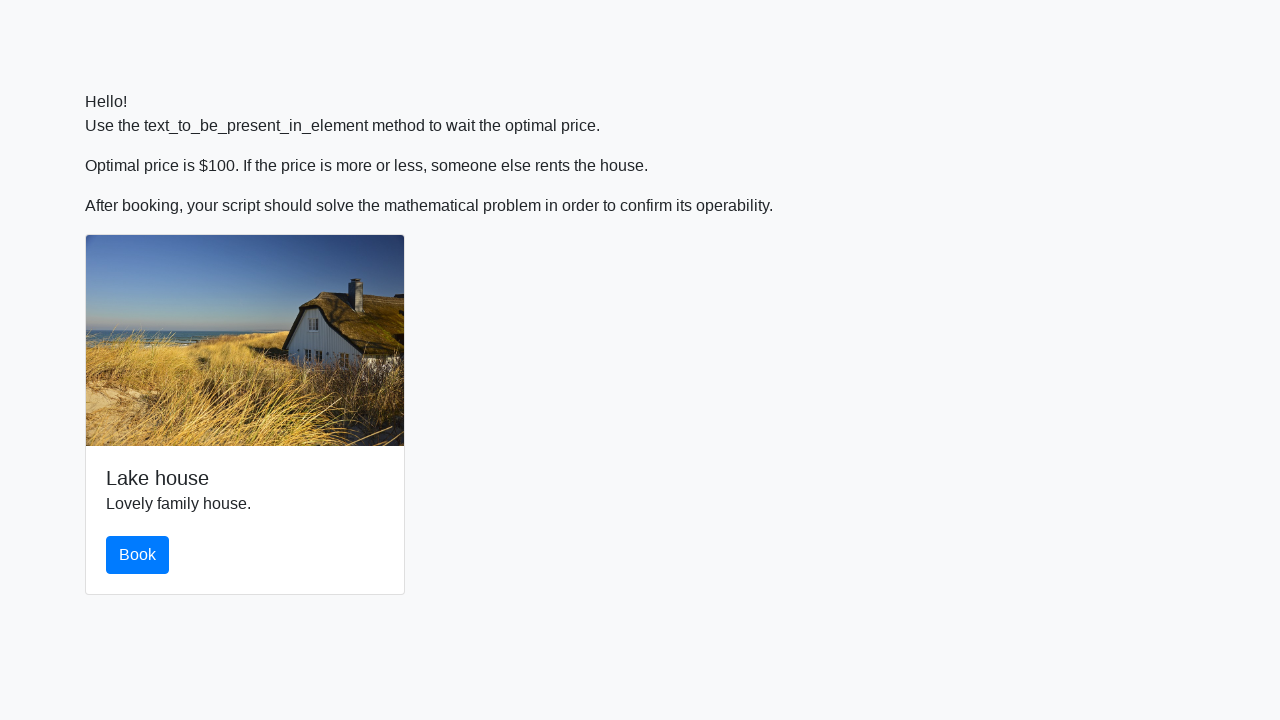

Waited 1 second to see result
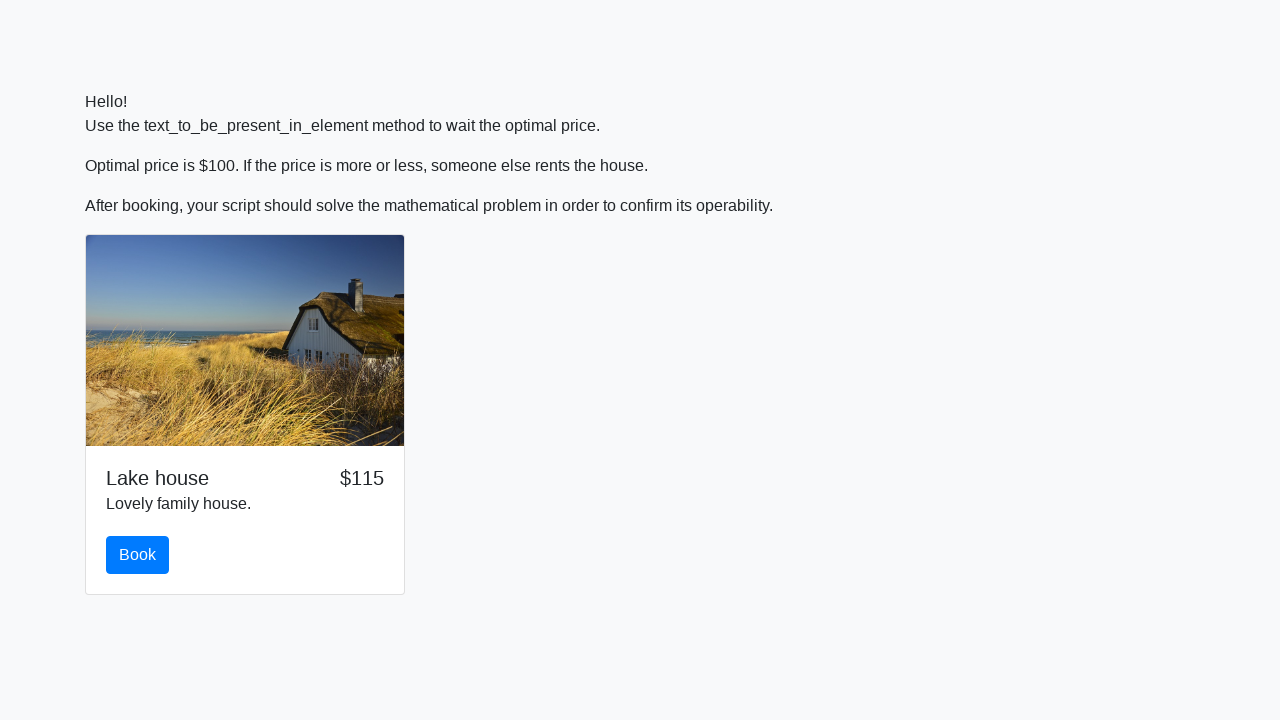

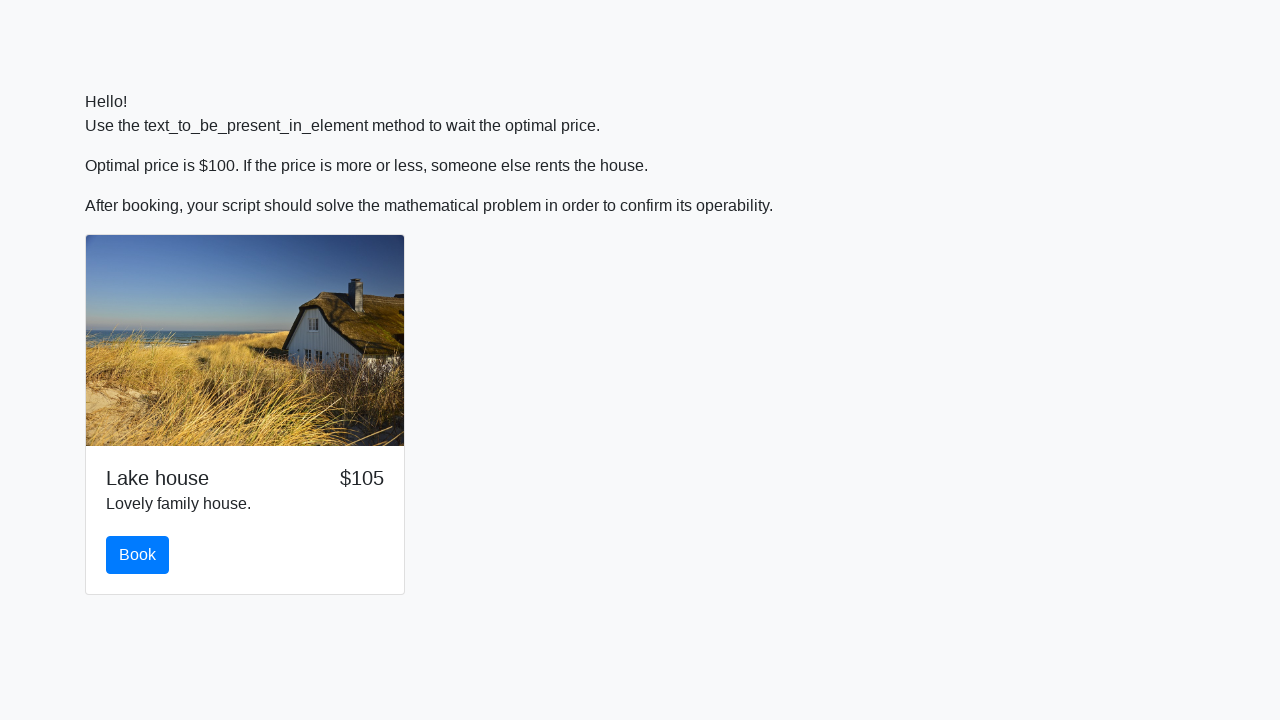